Tests navigation to the login page by clicking on Form Authentication link and verifying the login page title is displayed

Starting URL: https://the-internet.herokuapp.com/

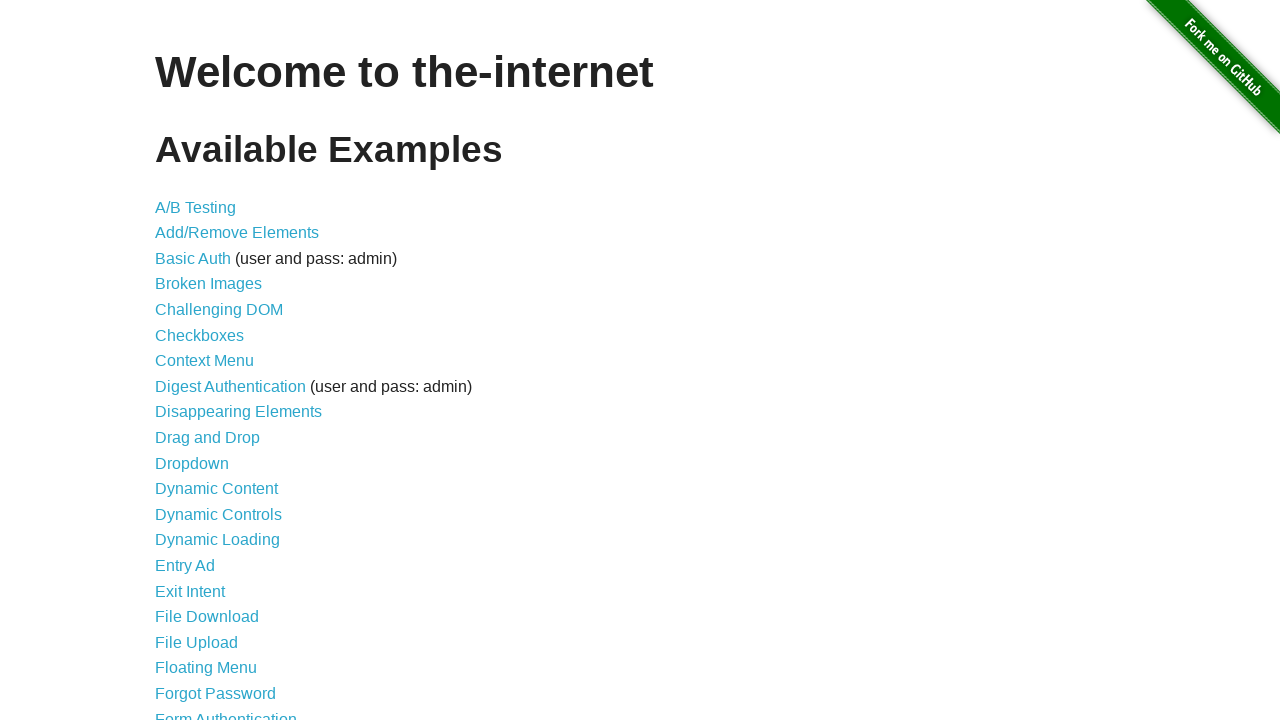

Clicked on Form Authentication link at (226, 712) on a[href='/login']
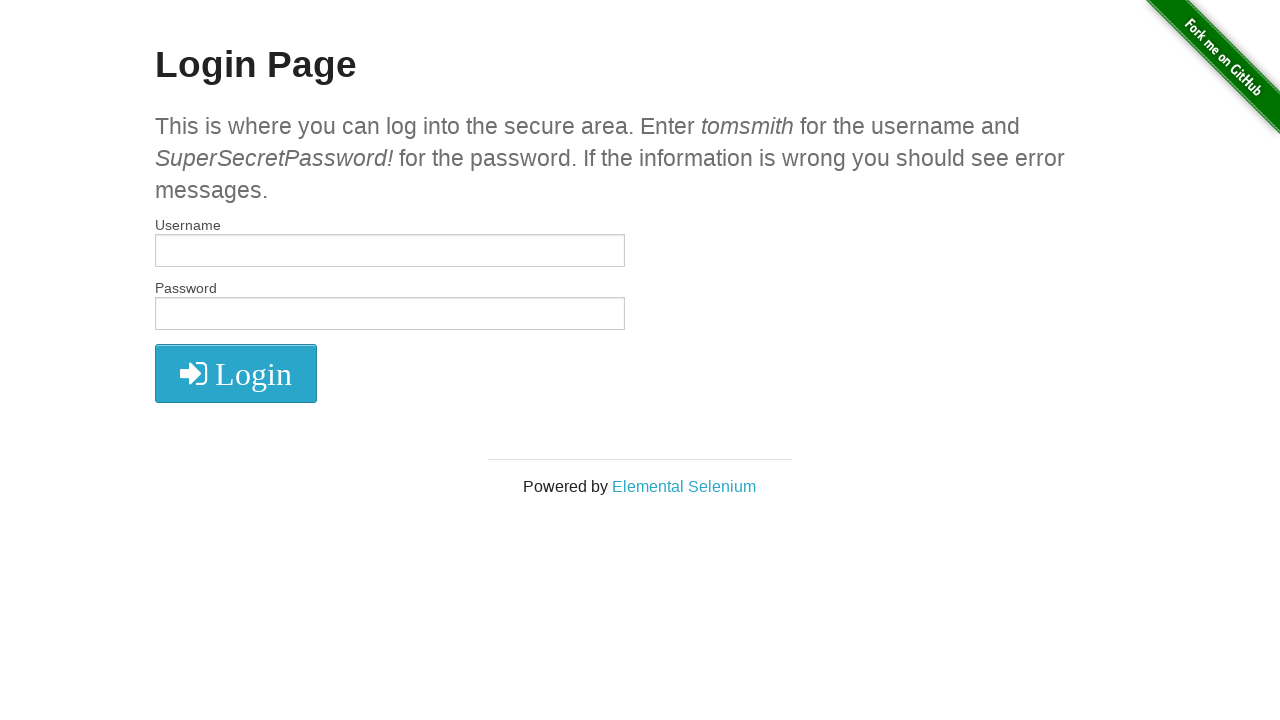

Login page loaded - h2 element appeared
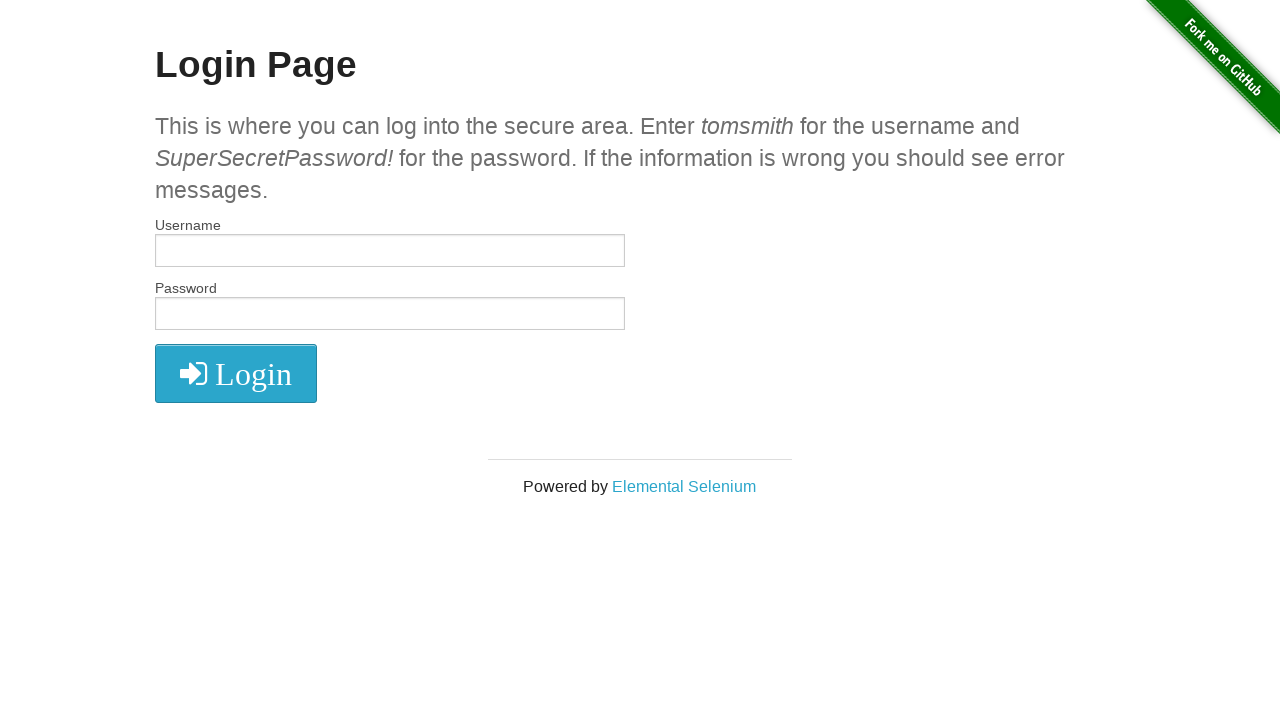

Retrieved login page title text
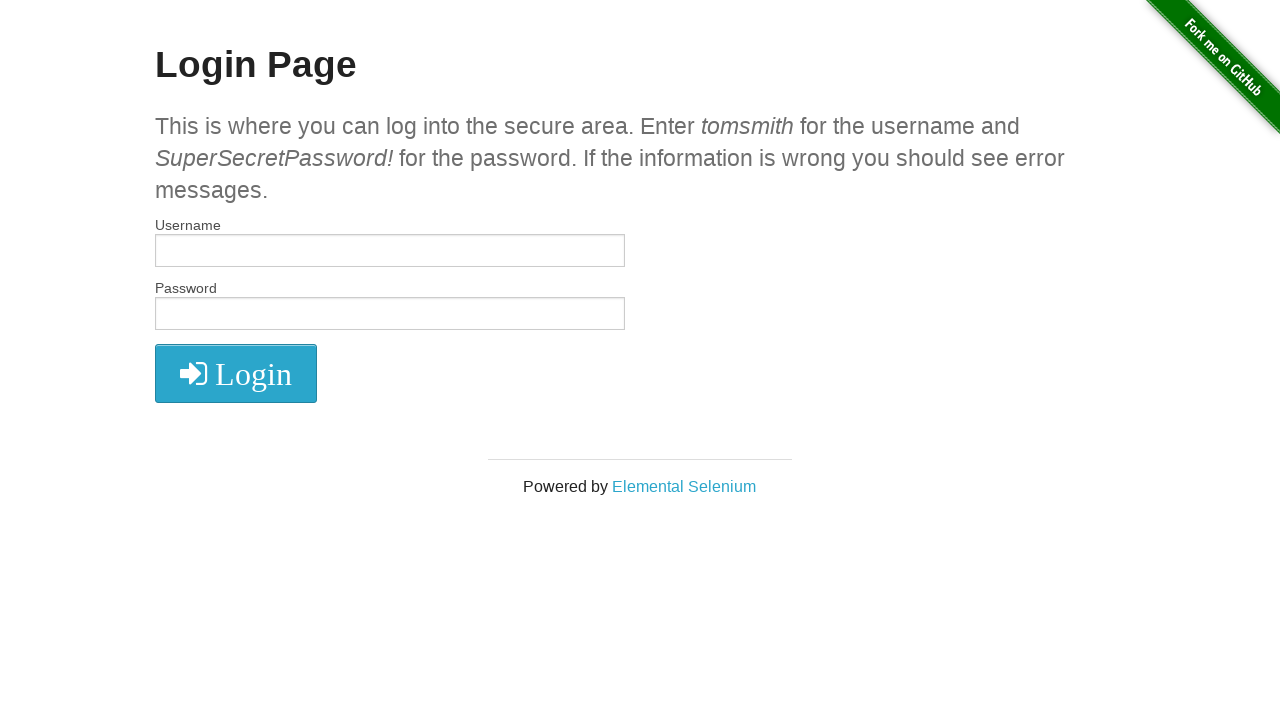

Verified login page title contains 'Login Page'
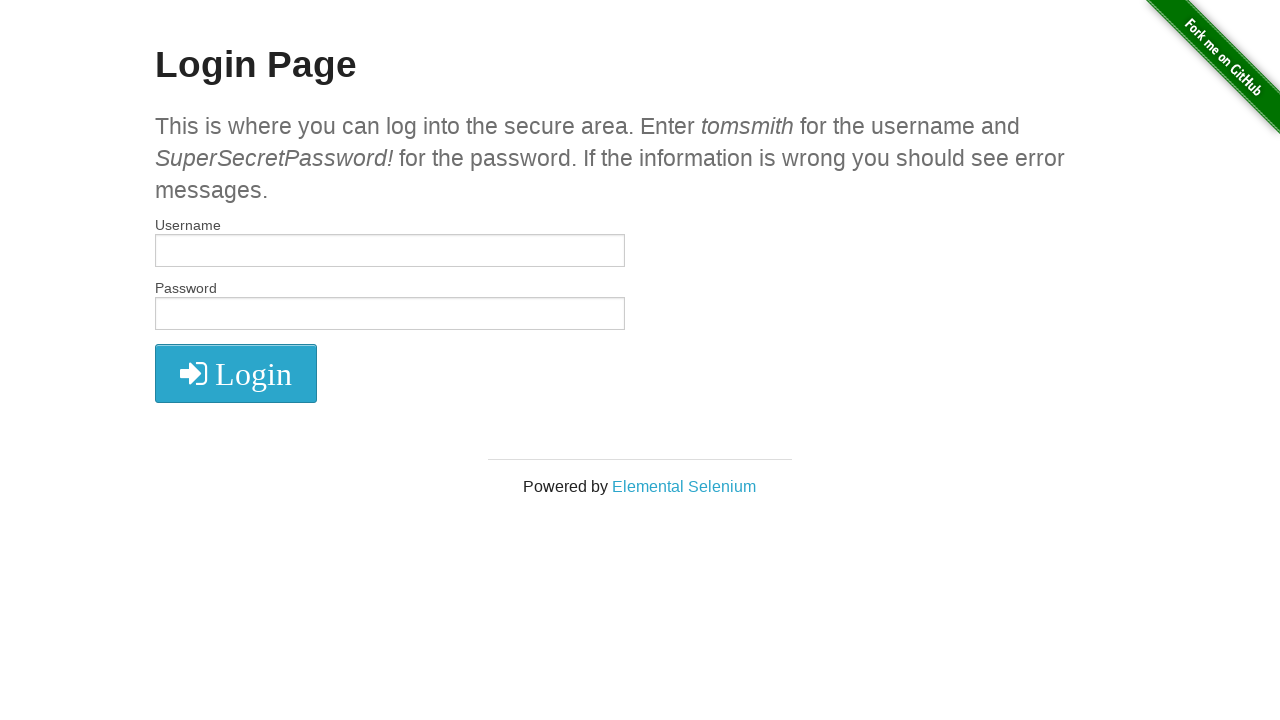

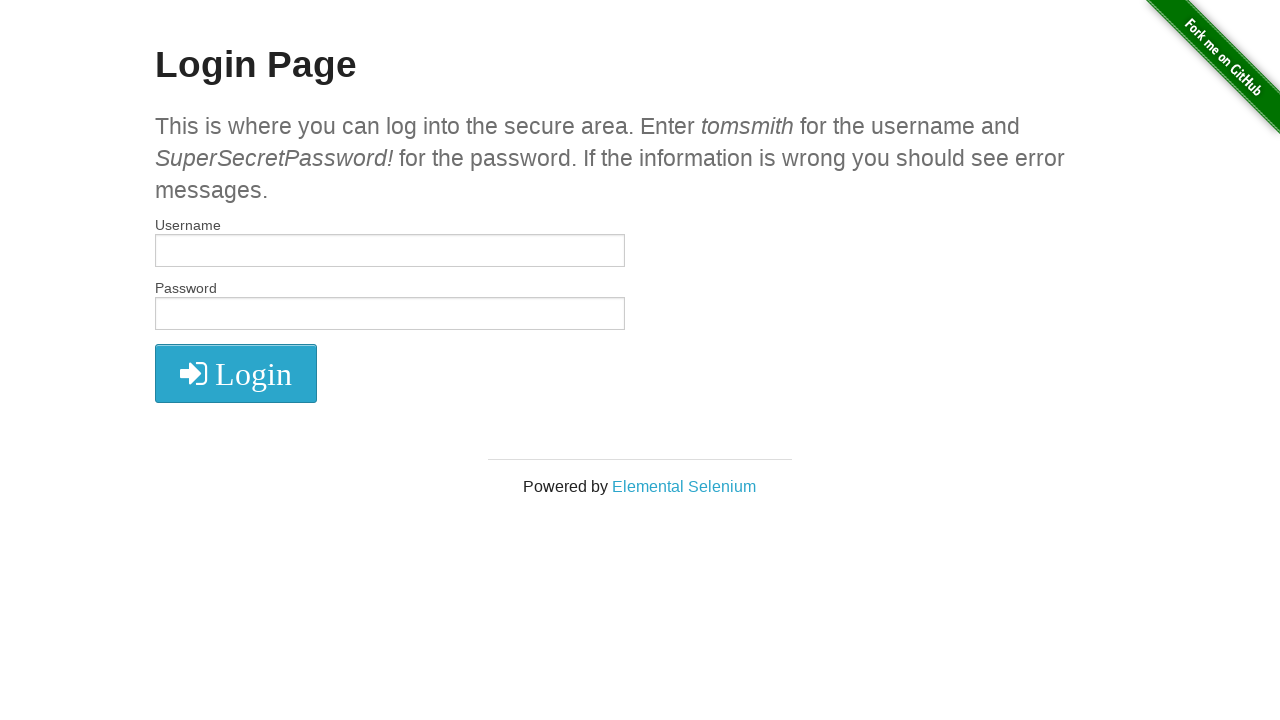